Tests form validation by attempting to register a donation point with an invalid email format and verifying the error message

Starting URL: https://petlov.vercel.app/signup

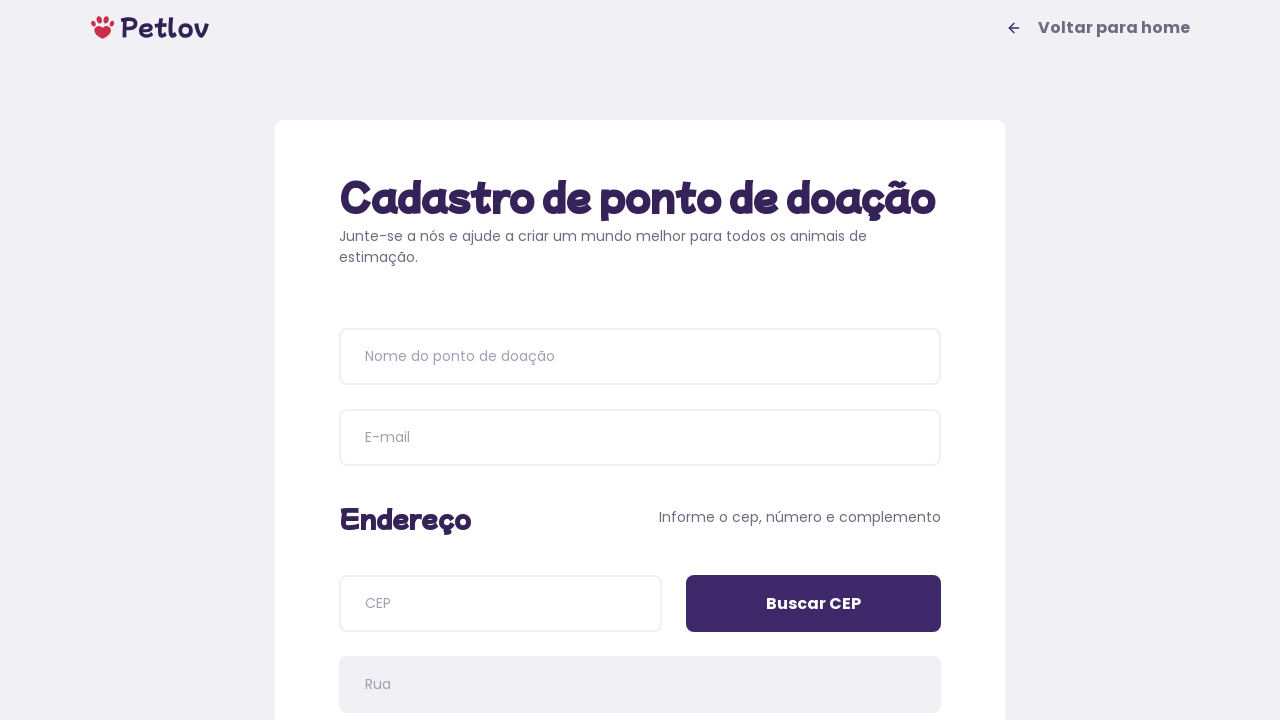

Filled donation point name with 'Paraíso dos Pets' on input[name=name]
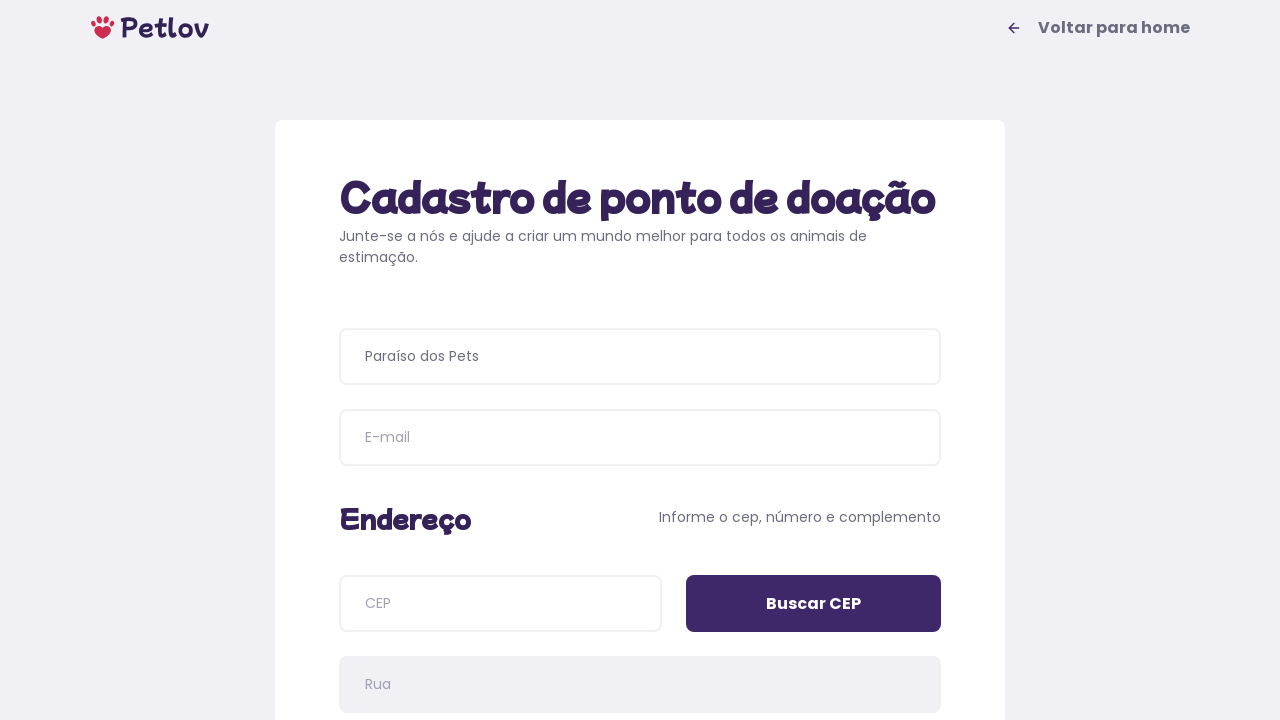

Filled email field with invalid format 'paraiso#paraisodospets.com.br' (missing @) on input[name=email]
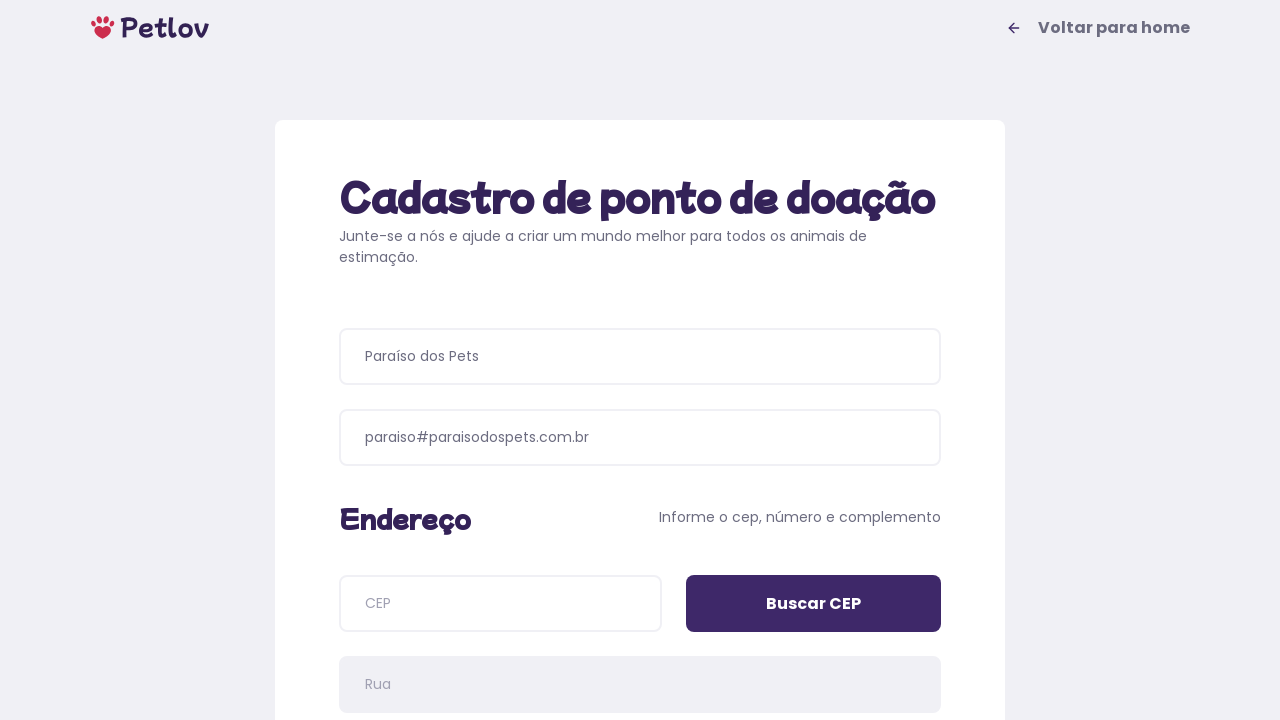

Filled postal code with '45990000' on input[name=cep]
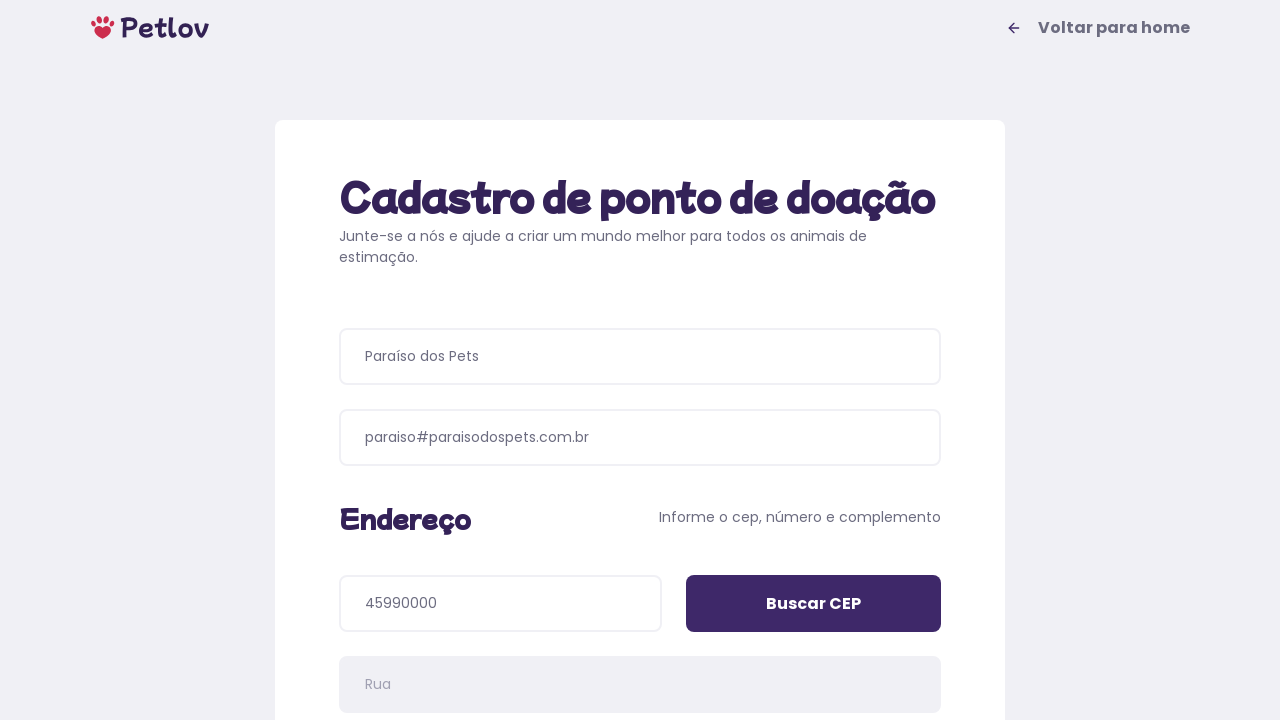

Clicked 'Buscar CEP' button to search postal code at (814, 604) on input[value='Buscar CEP']
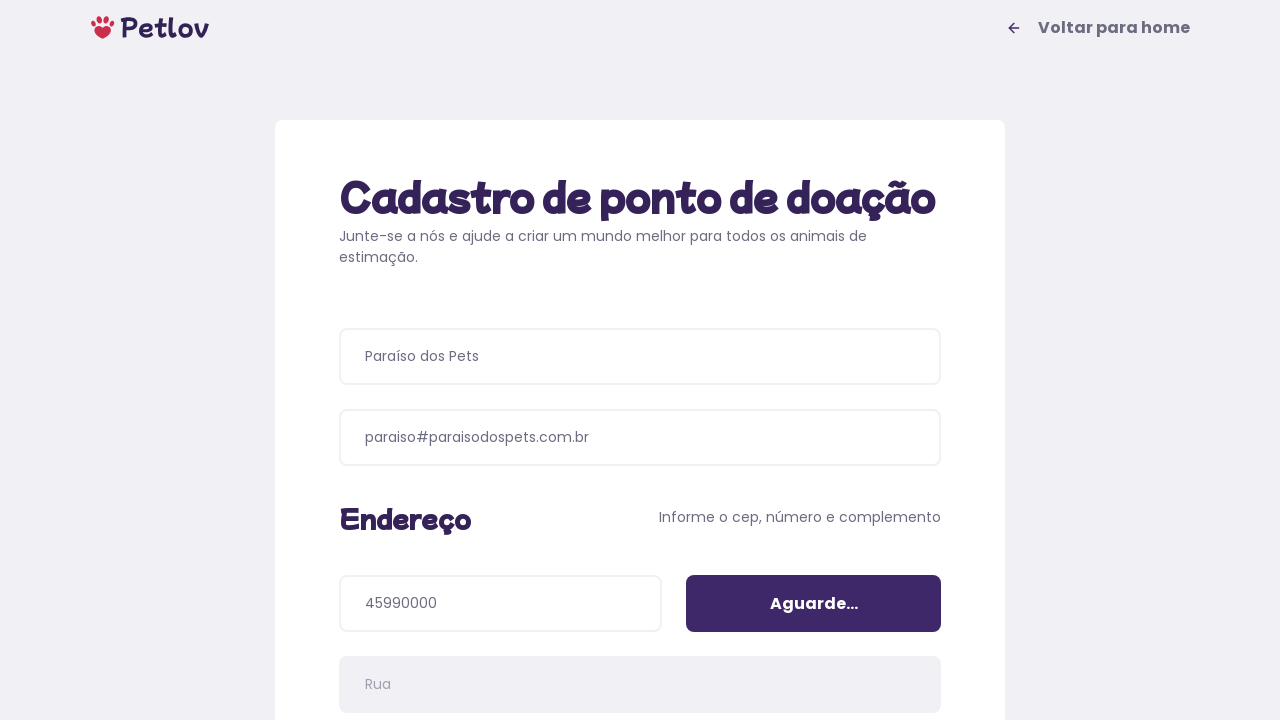

Filled address number with '1000' on input[name=addressNumber]
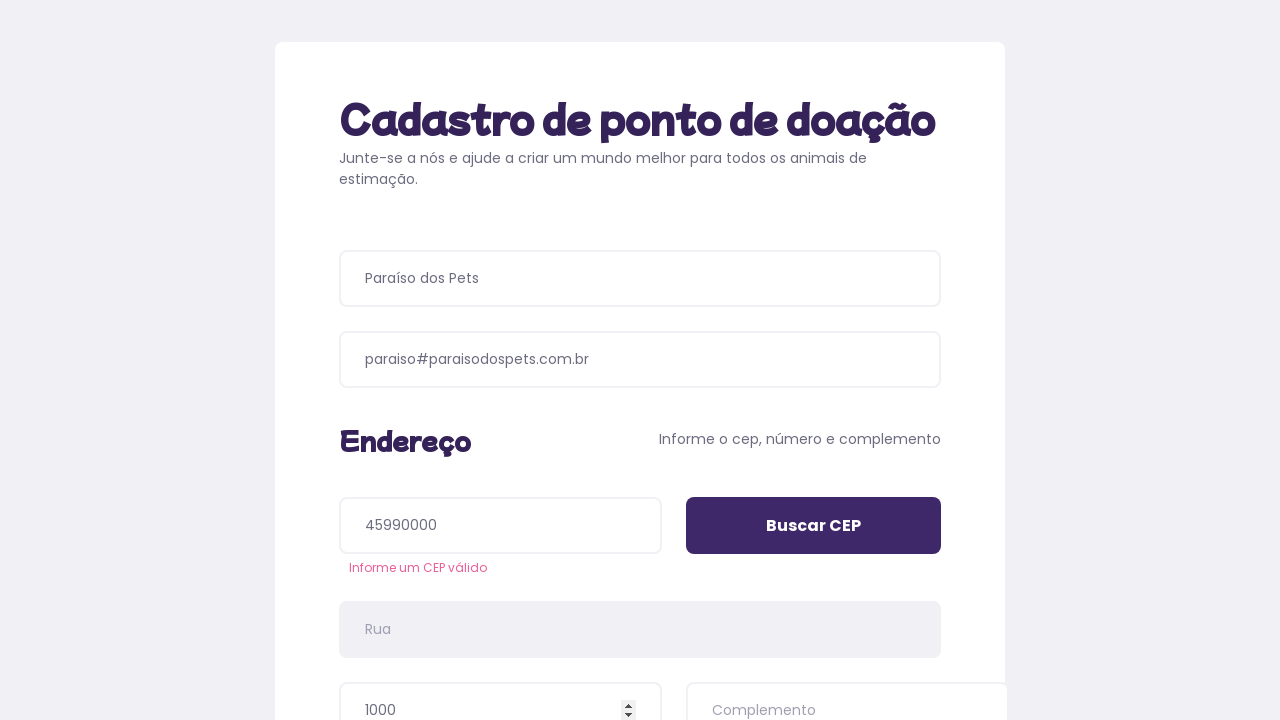

Filled address complement with 'Bloco 5F' on input[name=addressDetails]
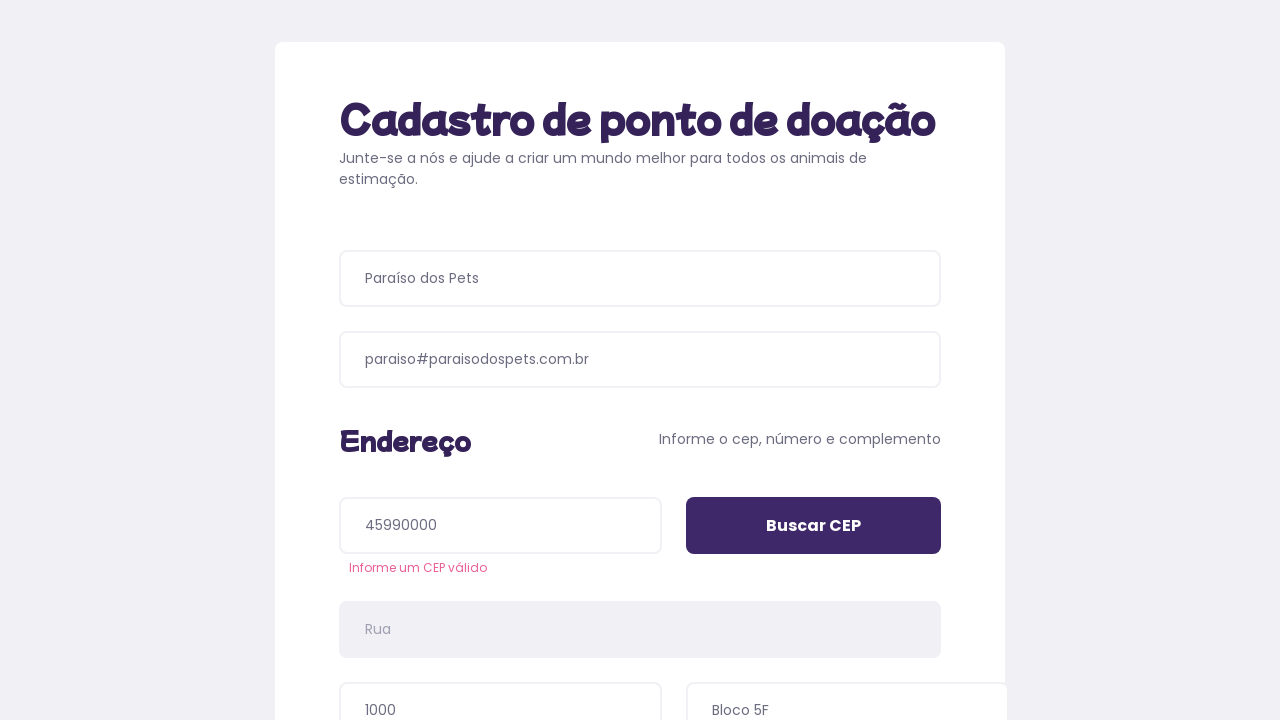

Selected pet type 'Cachorros' at (486, 444) on xpath=//span[text()='Cachorros']
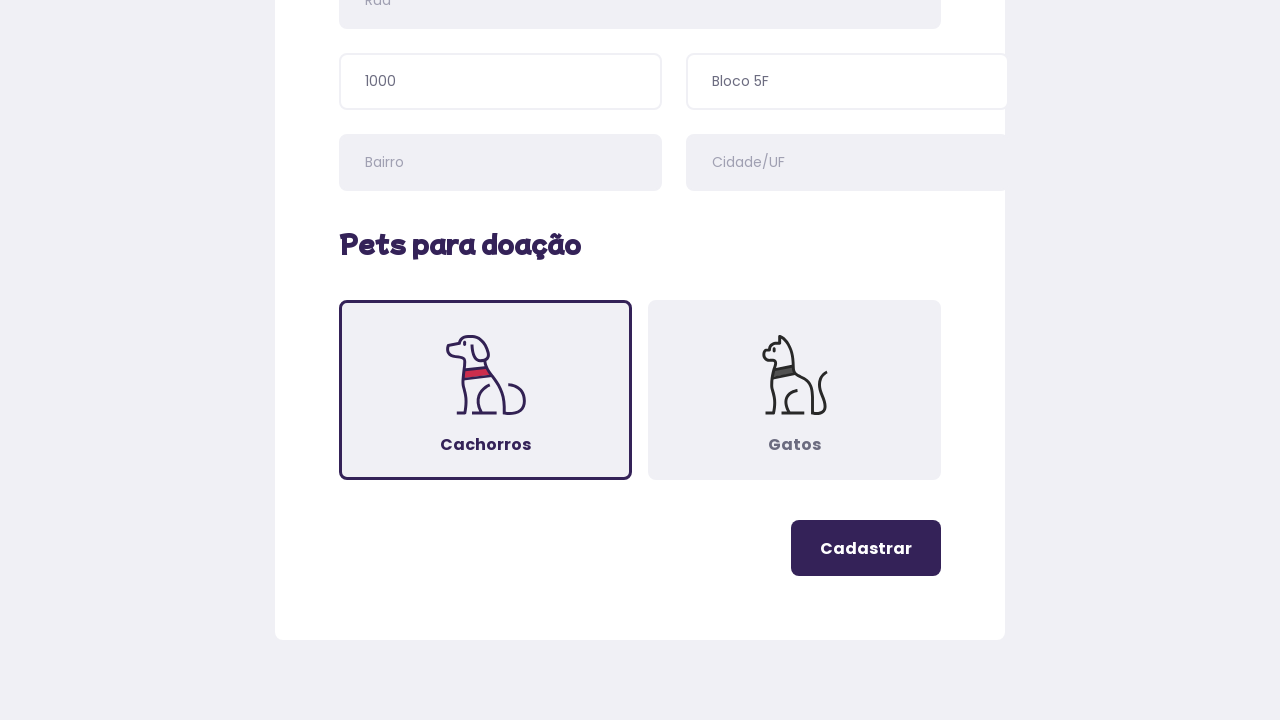

Clicked register button to submit form at (866, 548) on .button-register
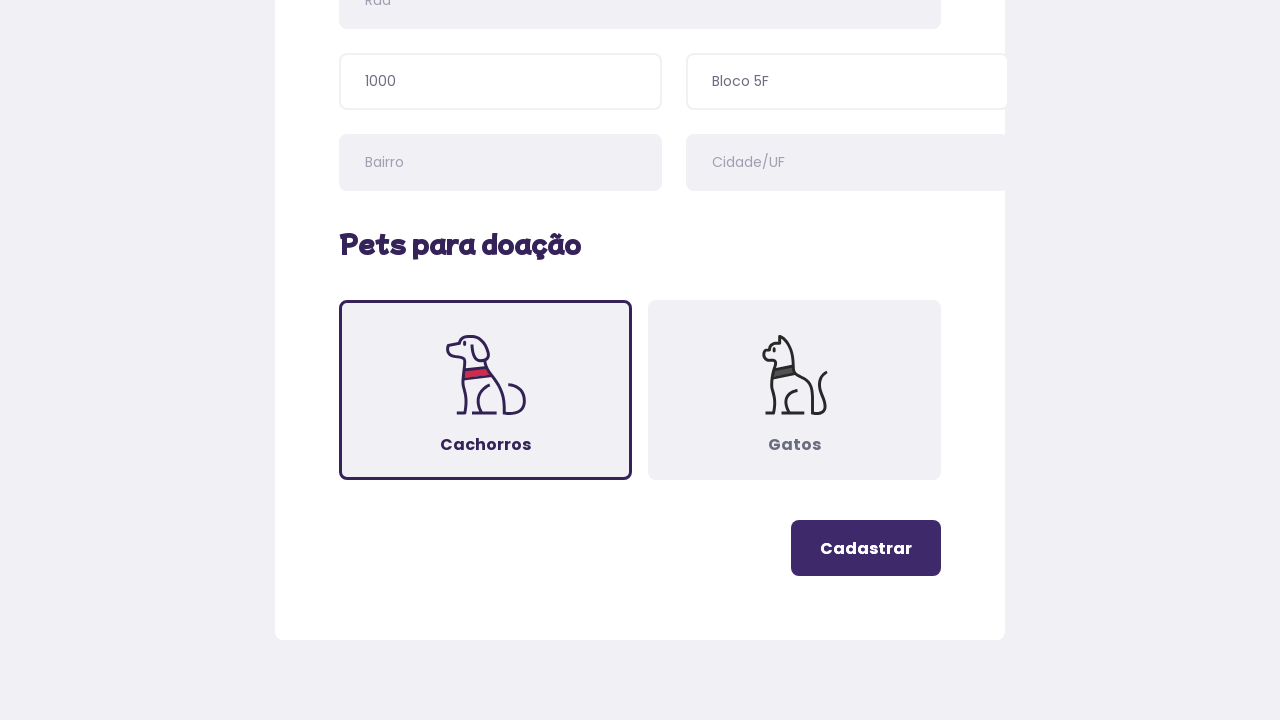

Error message appeared confirming invalid email validation
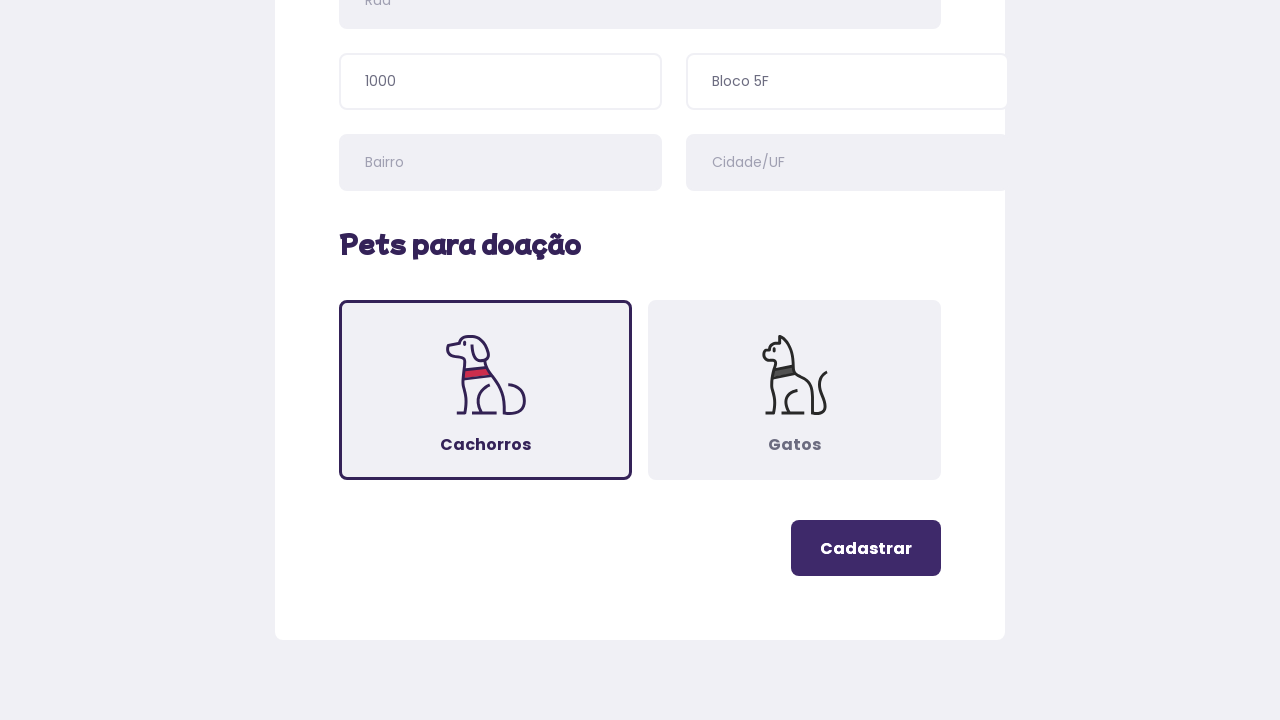

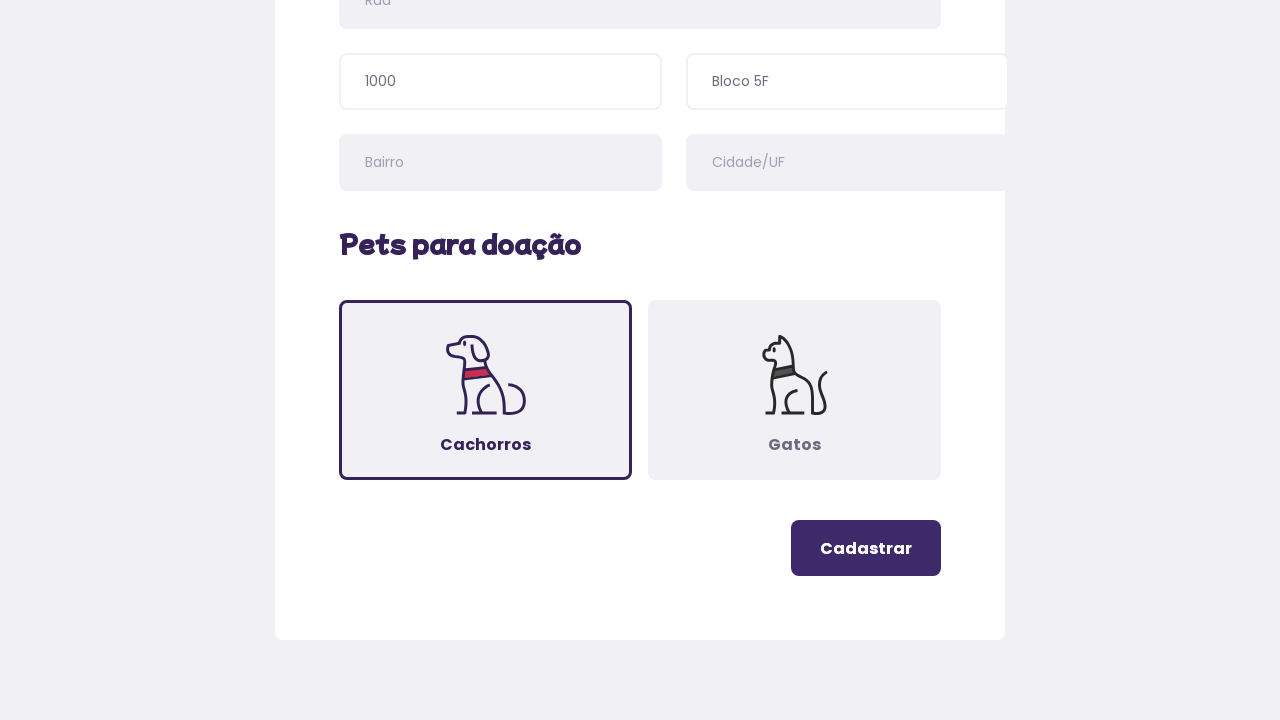